Tests filling multiple textareas and verifying combined output

Starting URL: https://www.qa-practice.com/elements/textarea/textareas

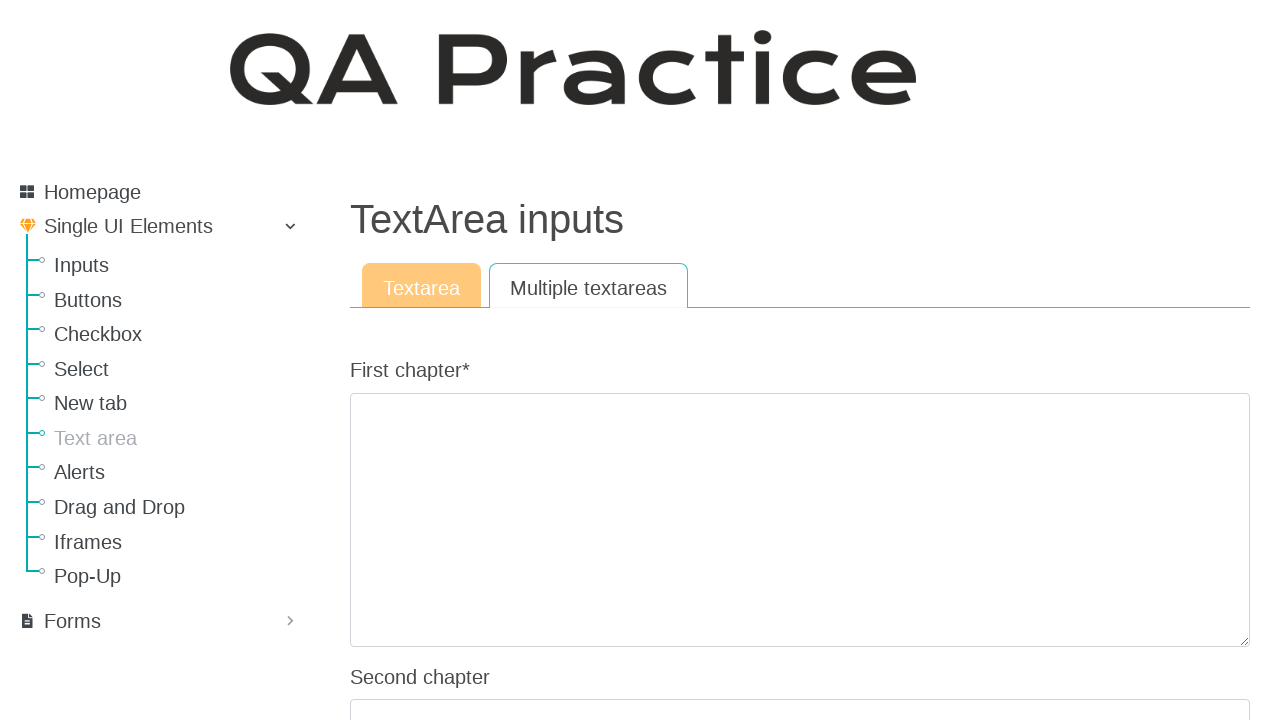

Filled first_chapter textarea with 'Q' on textarea[name="first_chapter"]
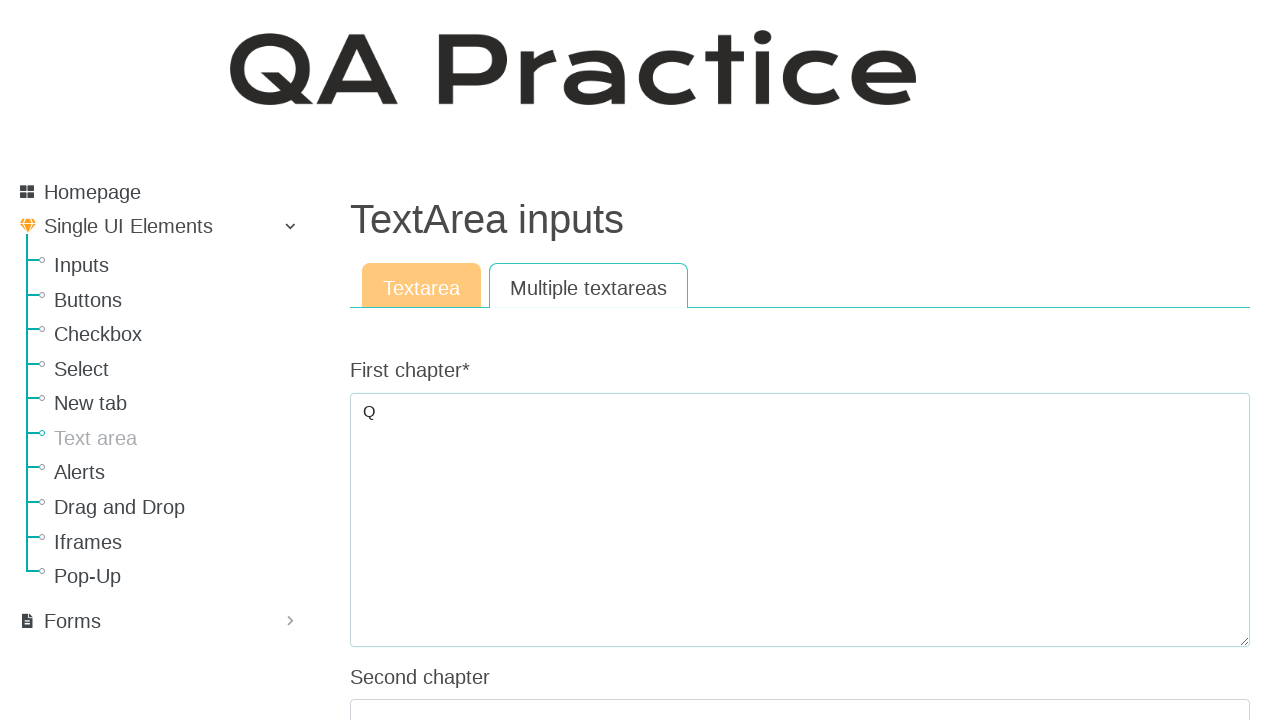

Filled second_chapter textarea with 'W' on textarea[name="second_chapter"]
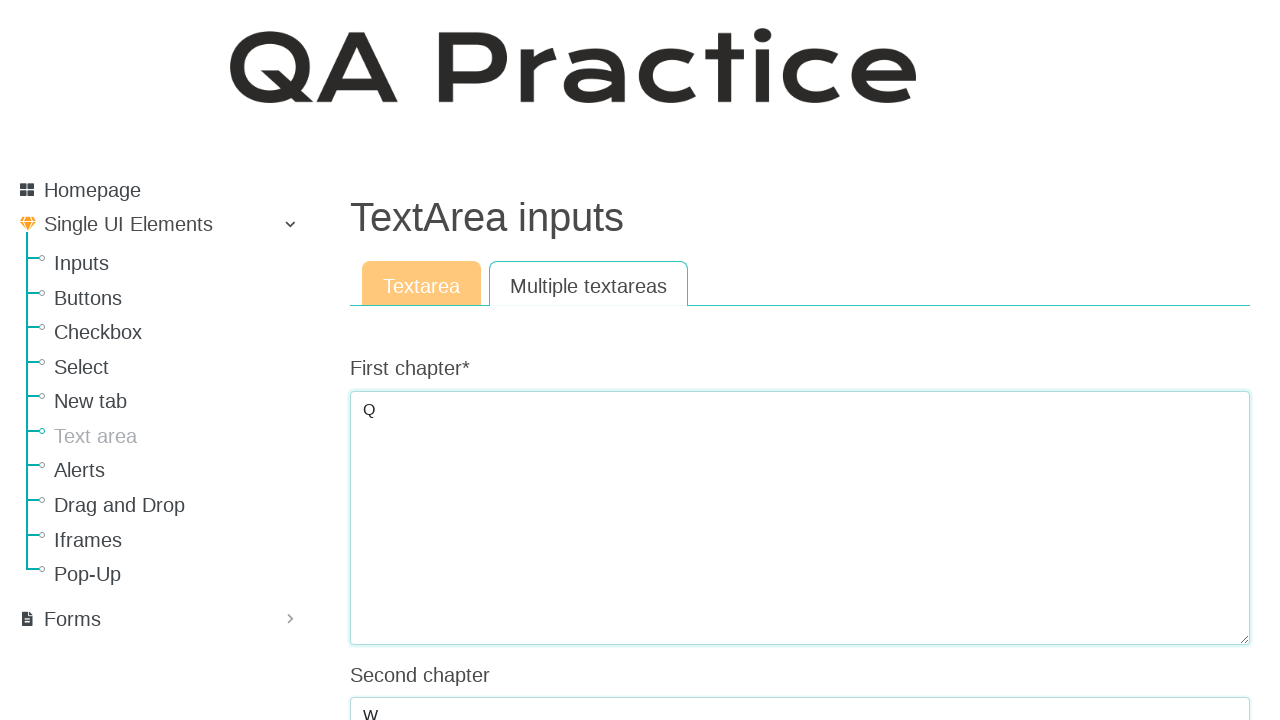

Filled third_chapter textarea with 'E' on textarea[name="third_chapter"]
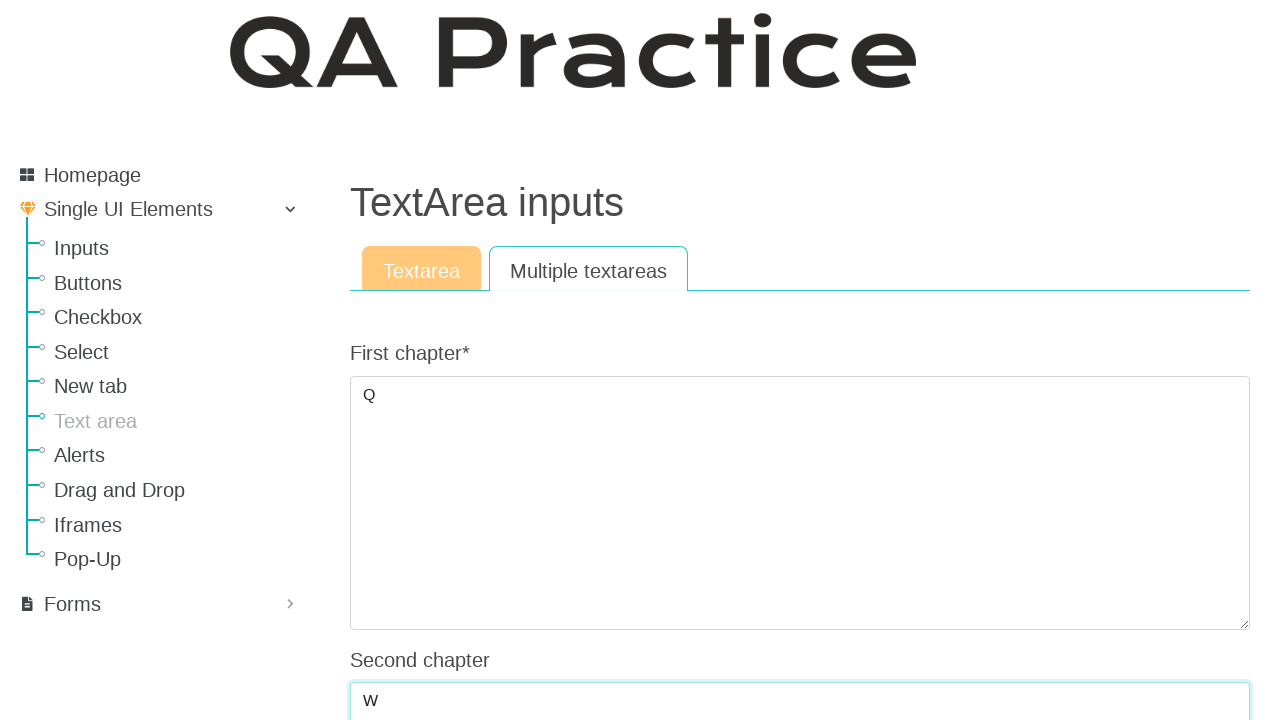

Clicked Submit button to combine textarea outputs
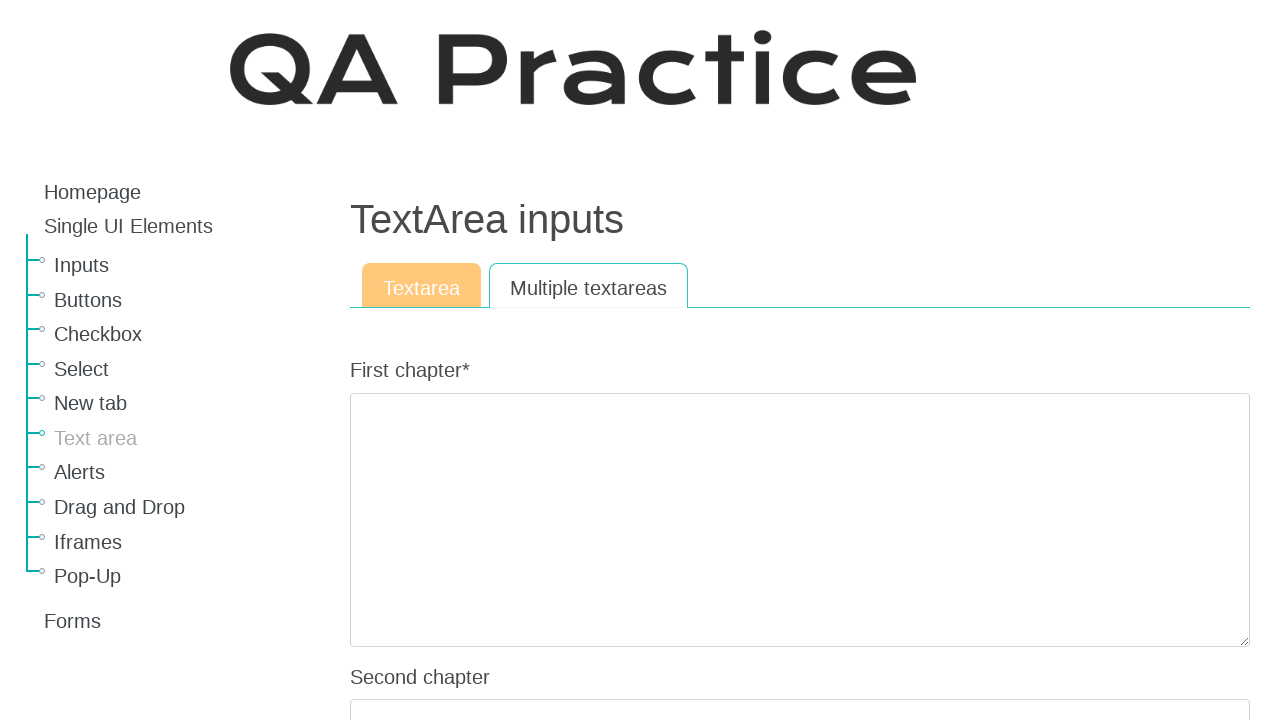

Result div loaded with combined output
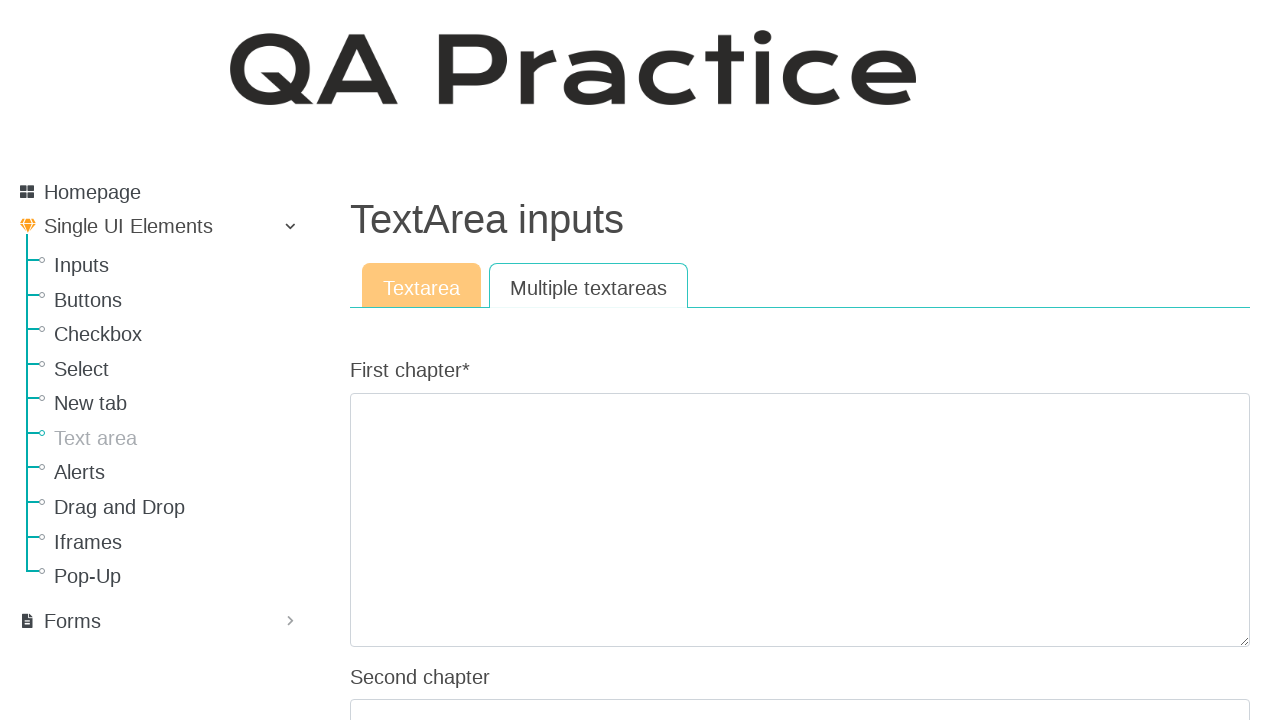

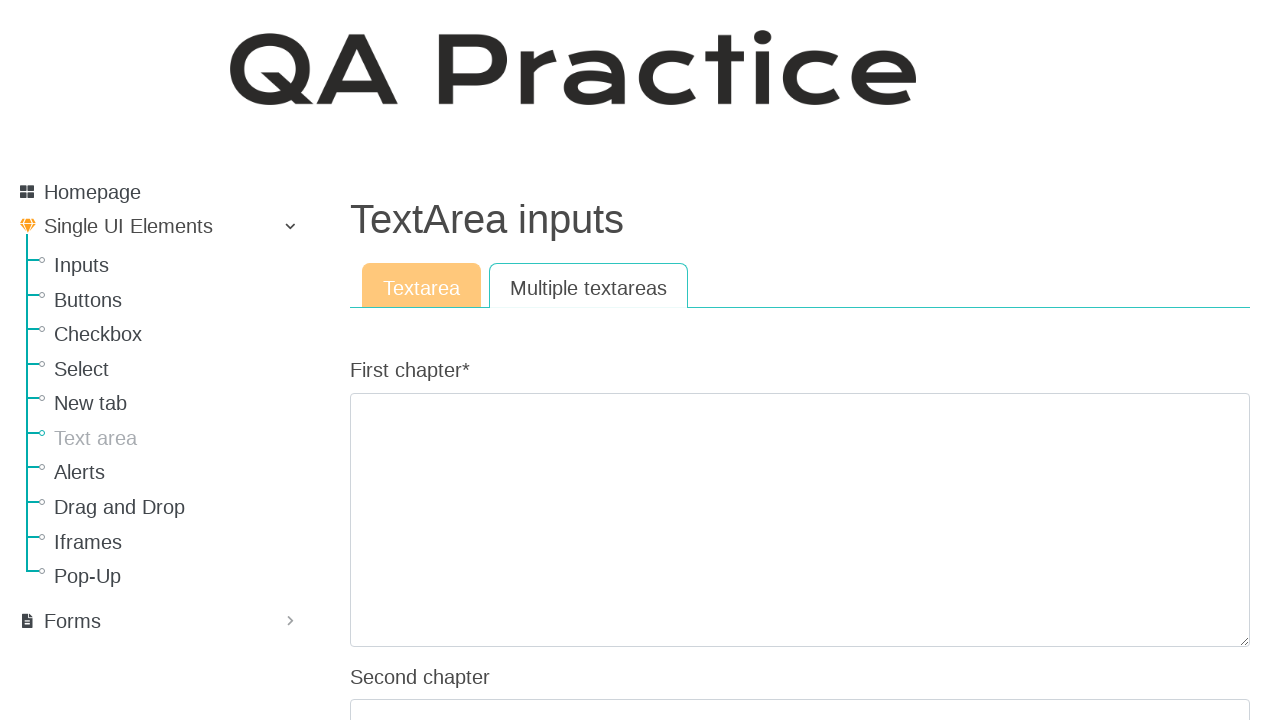